Tests JavaScript confirm dialog by clicking a button to trigger the confirm and dismissing it

Starting URL: https://the-internet.herokuapp.com/javascript_alerts

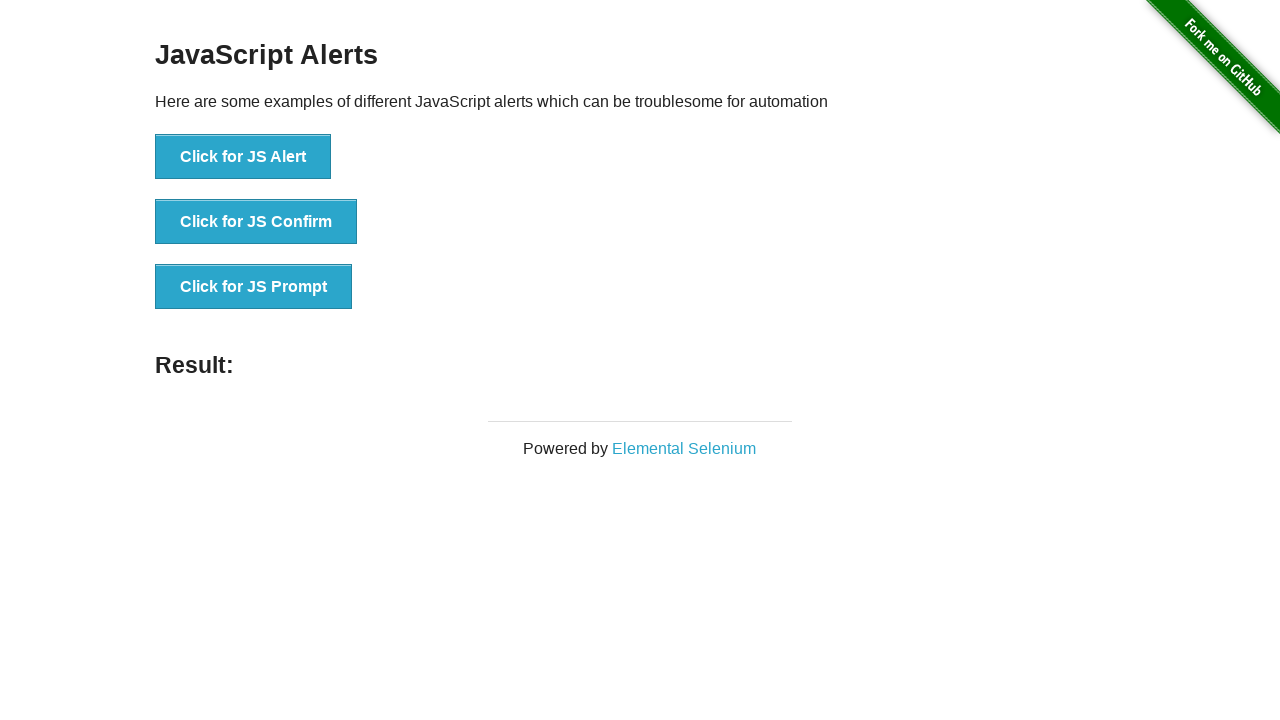

Navigated to JavaScript alerts page
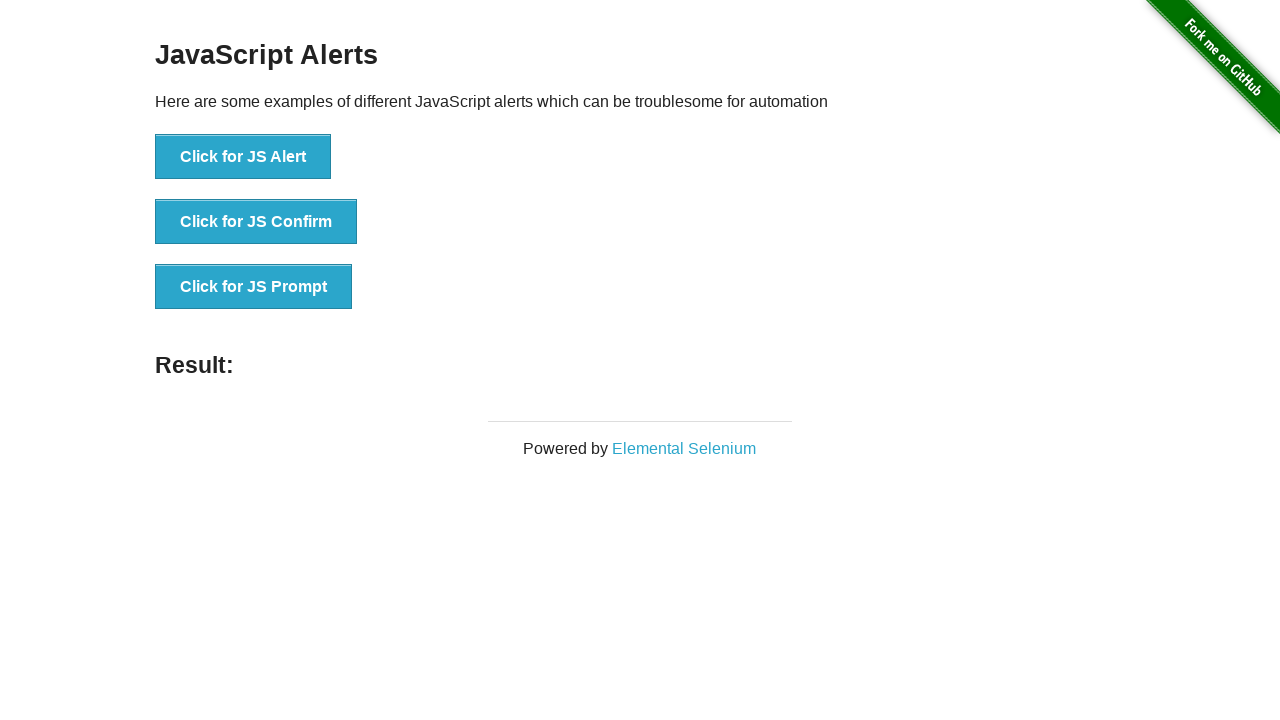

Clicked button to trigger JavaScript confirm dialog at (256, 222) on button[onclick='jsConfirm()']
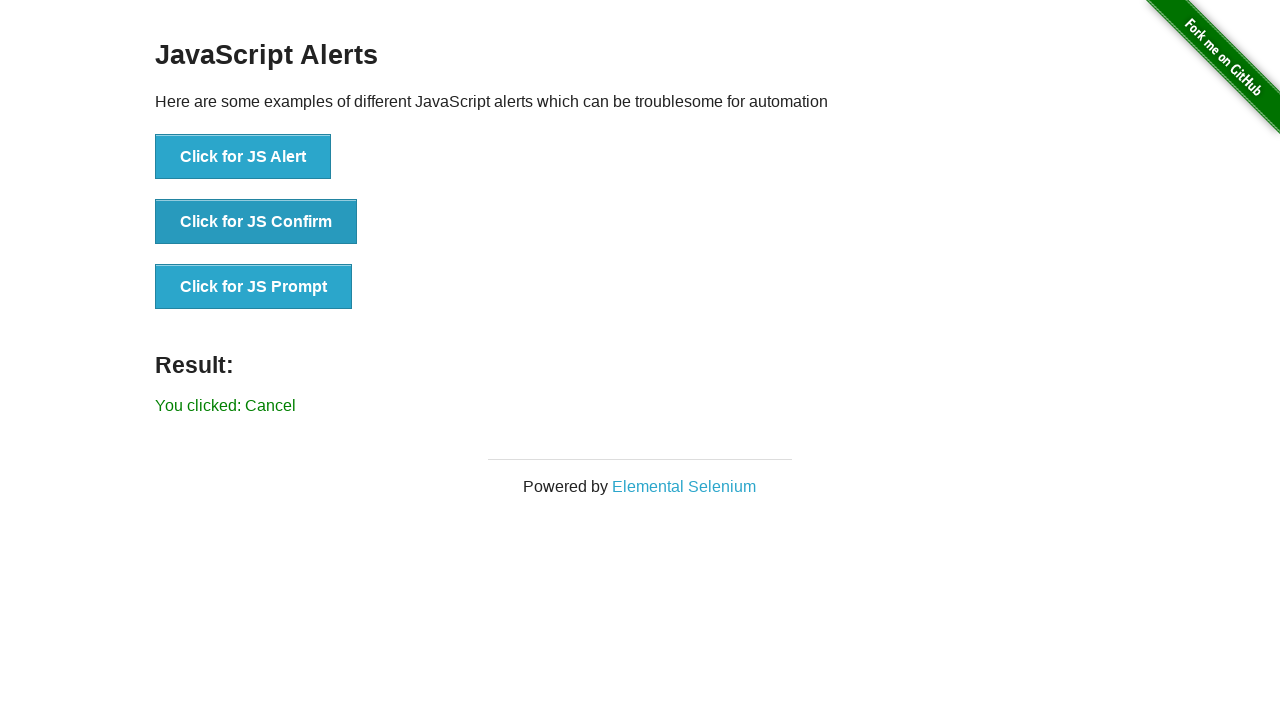

Dismissed the JavaScript confirm dialog
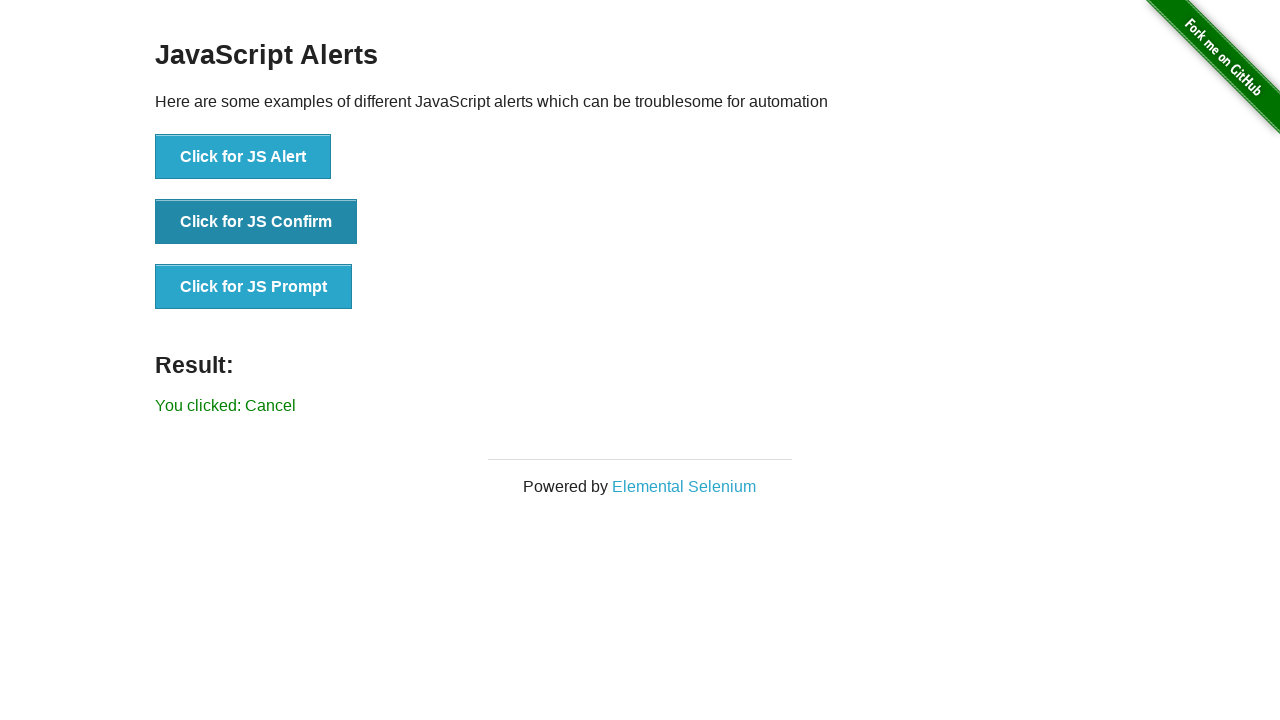

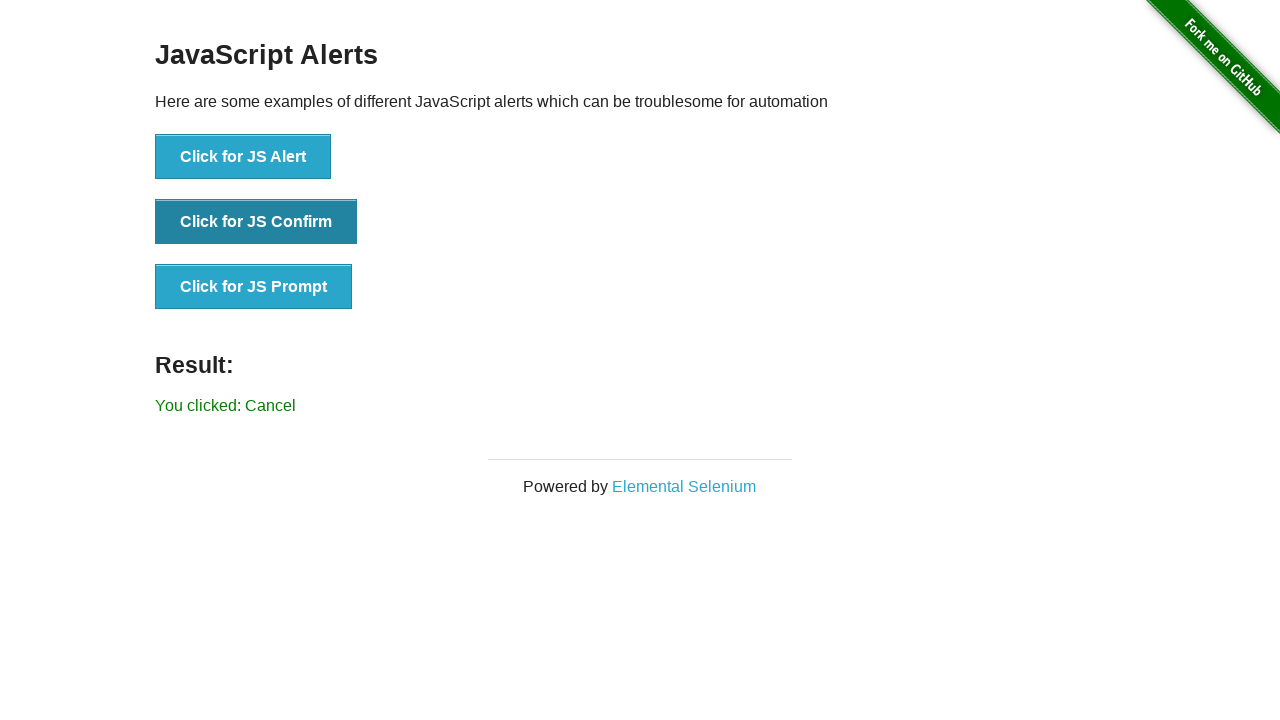